Double clicks a button to trigger an action and verifies the displayed message

Starting URL: https://automationfc.github.io/basic-form/index.html

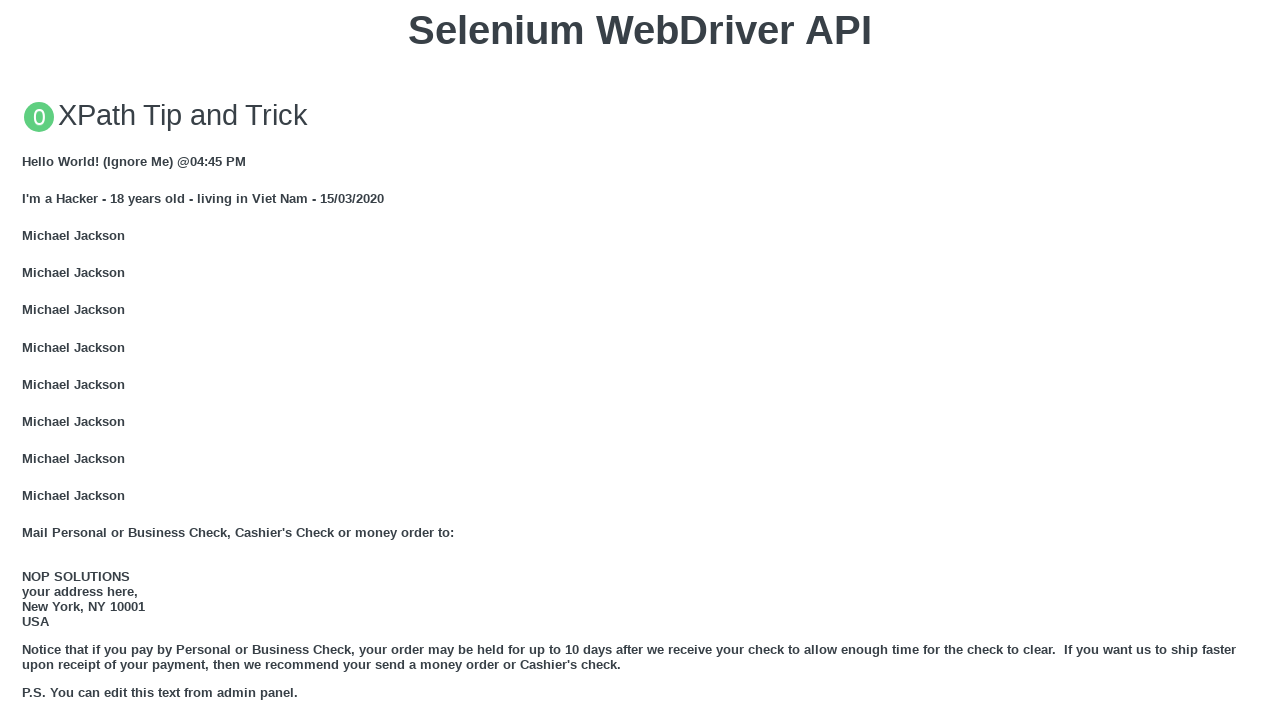

Double clicked the 'Double click me' button at (640, 361) on xpath=//button[text()='Double click me']
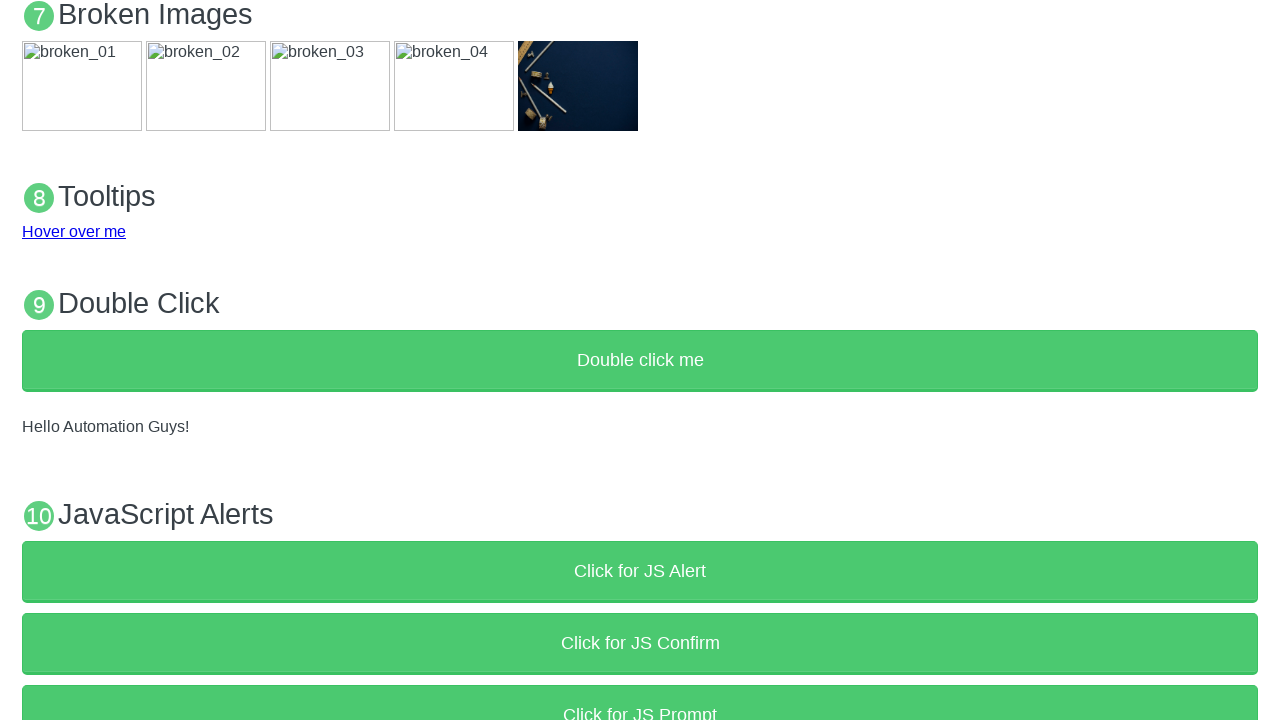

Retrieved demo text content
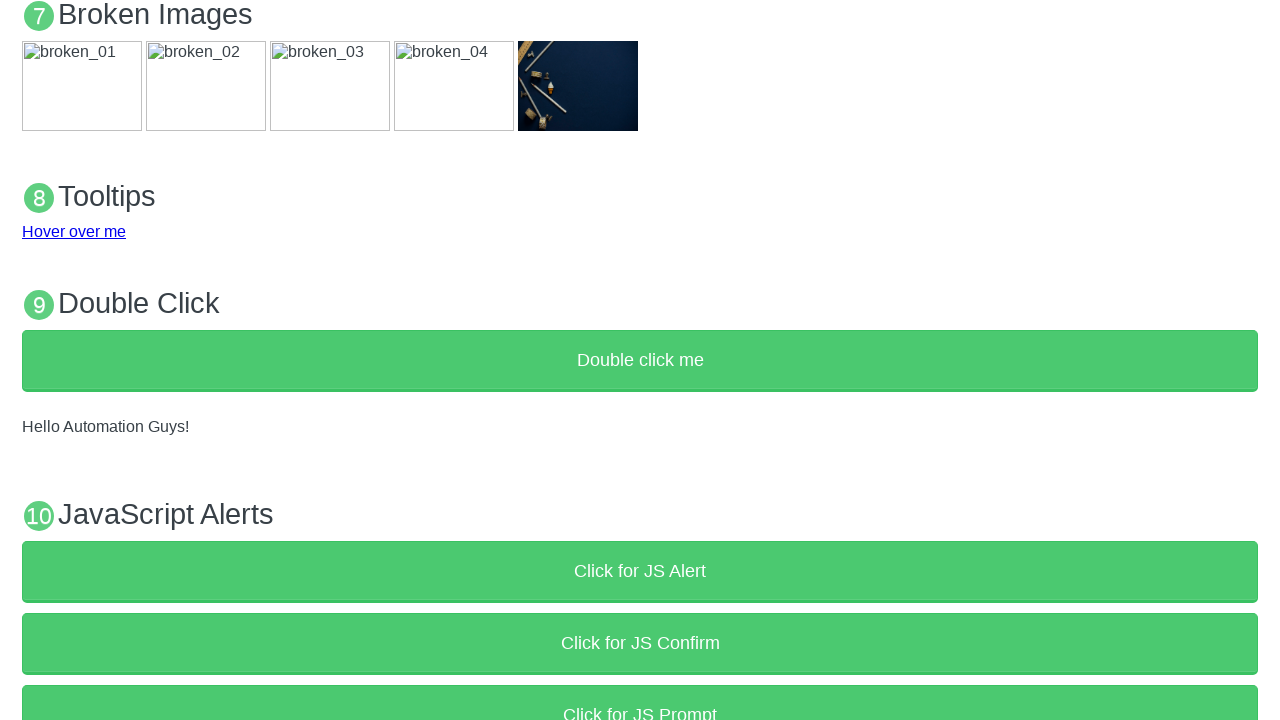

Verified demo text equals 'Hello Automation Guys!'
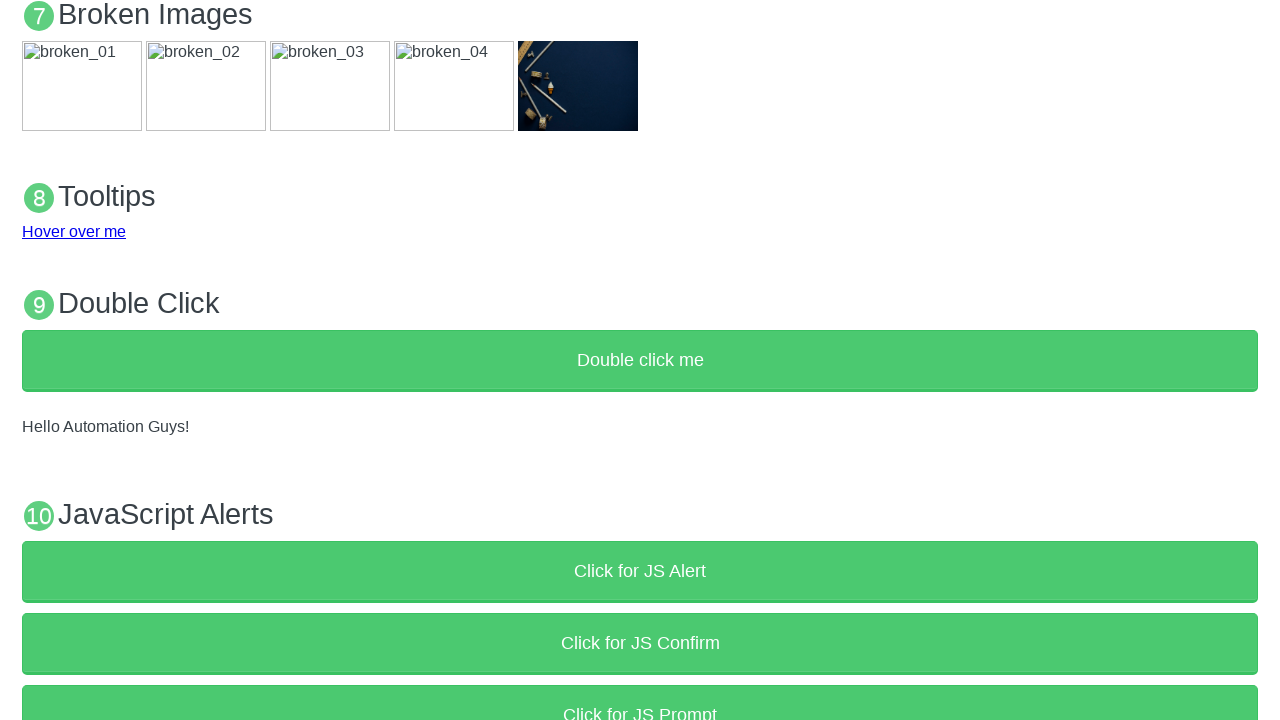

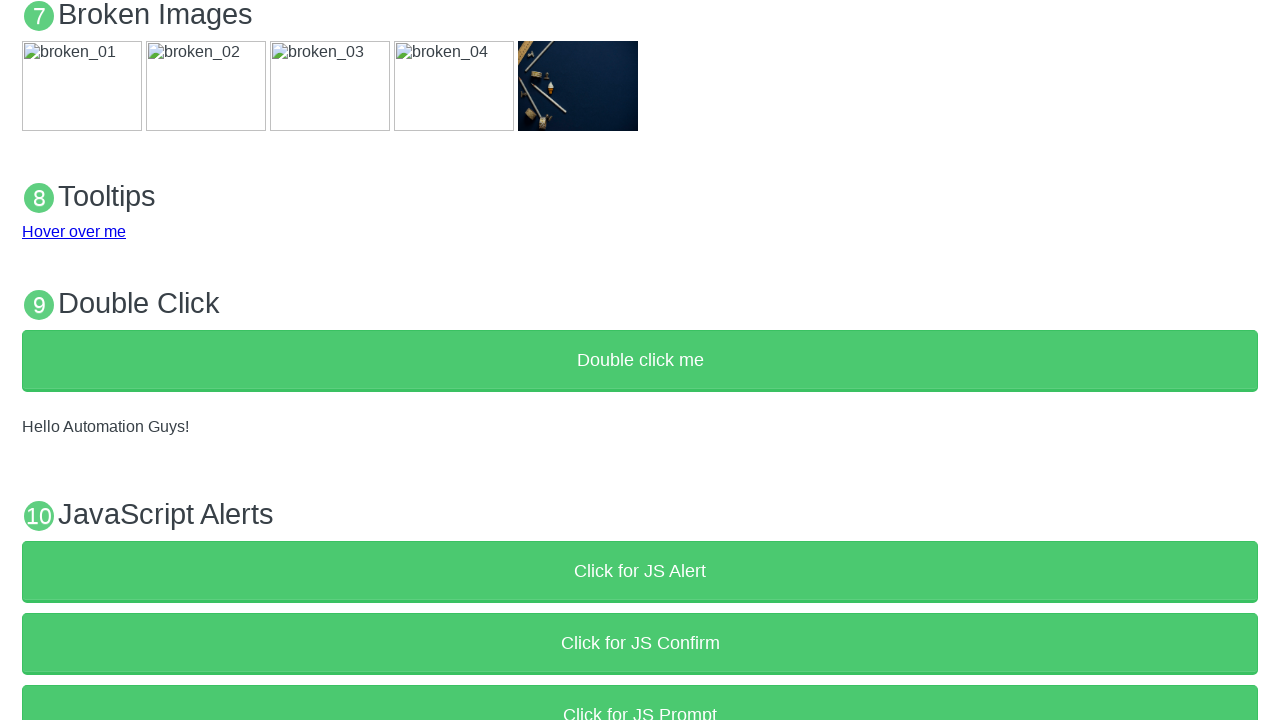